Tests the email input field on a text box form by entering an email address, submitting the form, and verifying the email appears in the output

Starting URL: https://demoqa.com/text-box

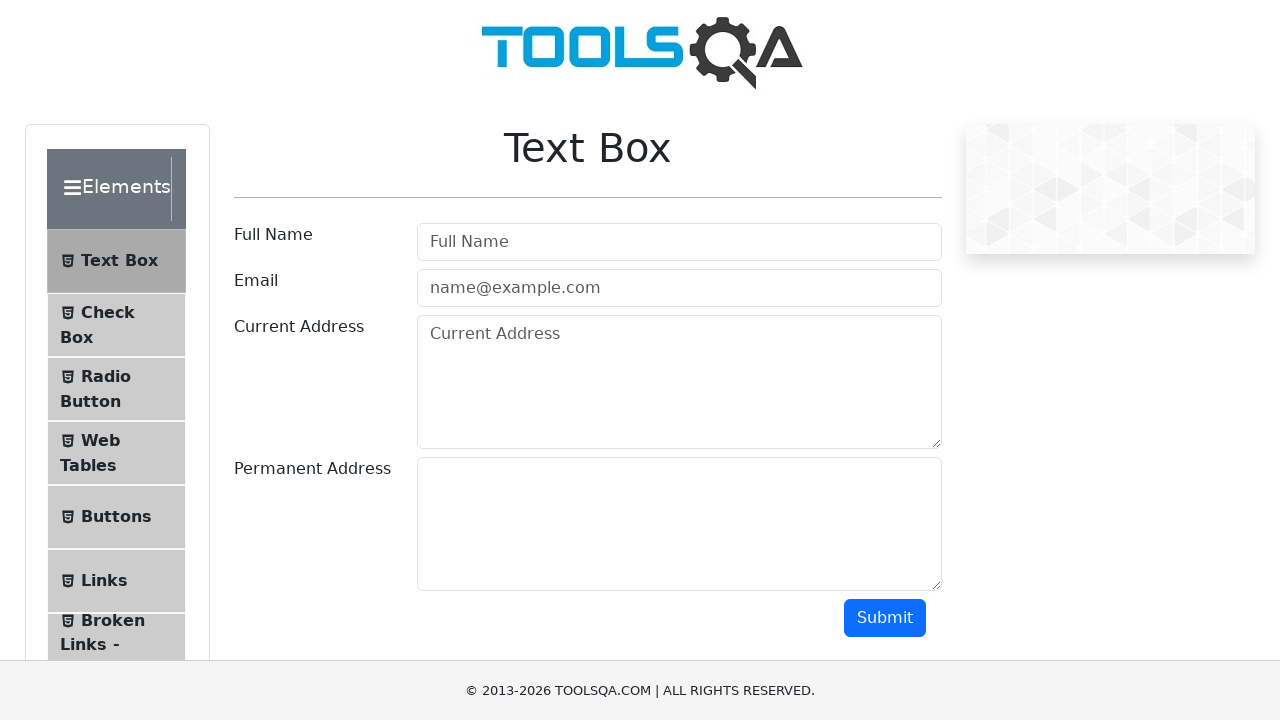

Filled email input field with 'jennifer.smith@example.com' on input#userEmail
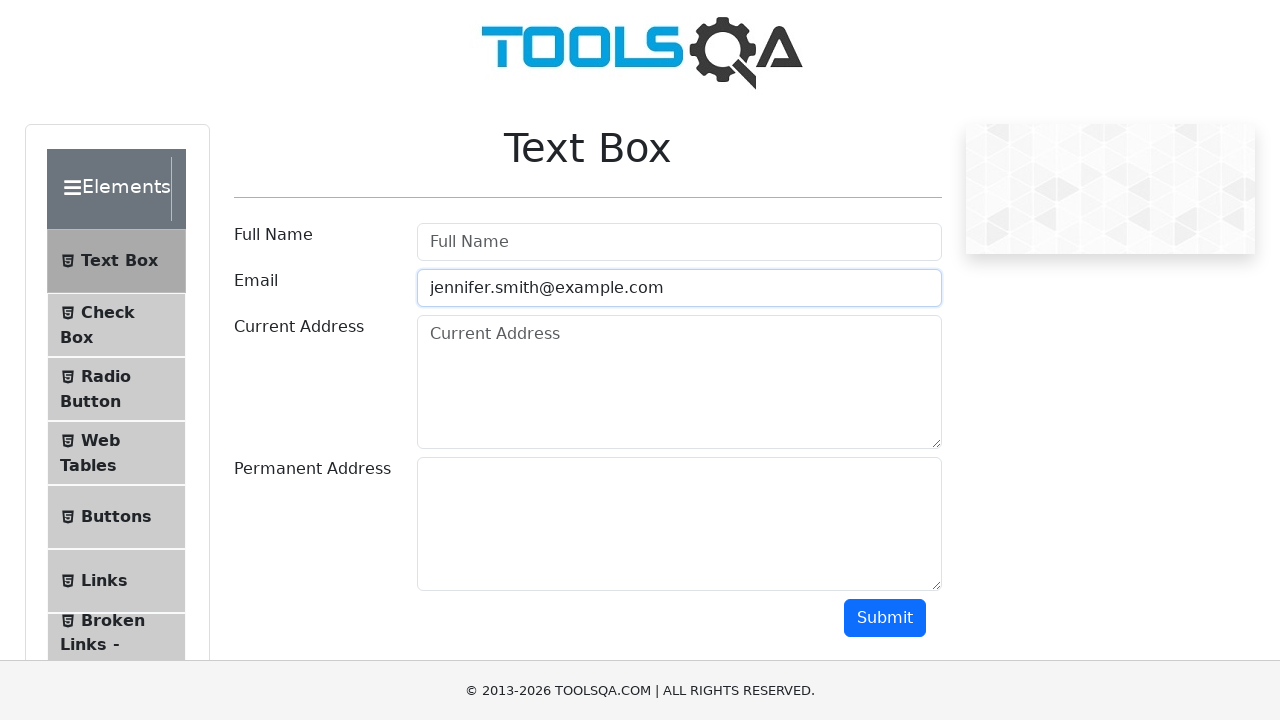

Clicked submit button to submit the form at (885, 618) on #submit
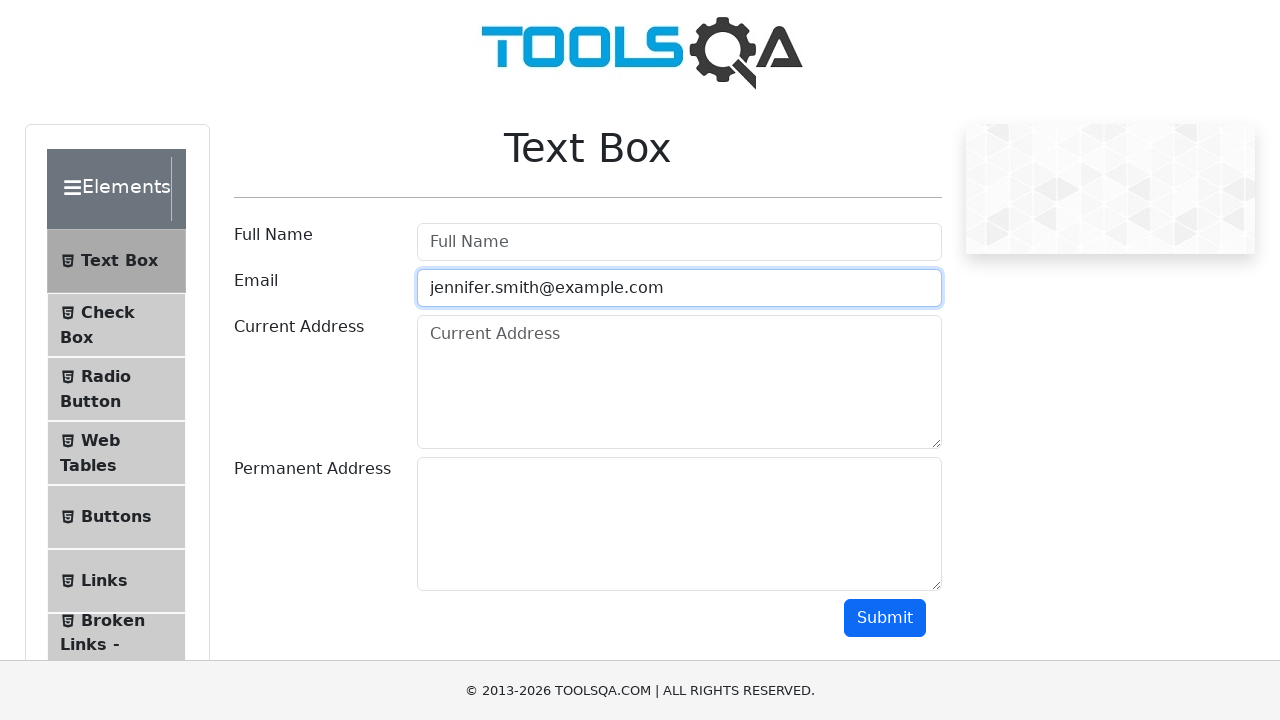

Email output field appeared on the page
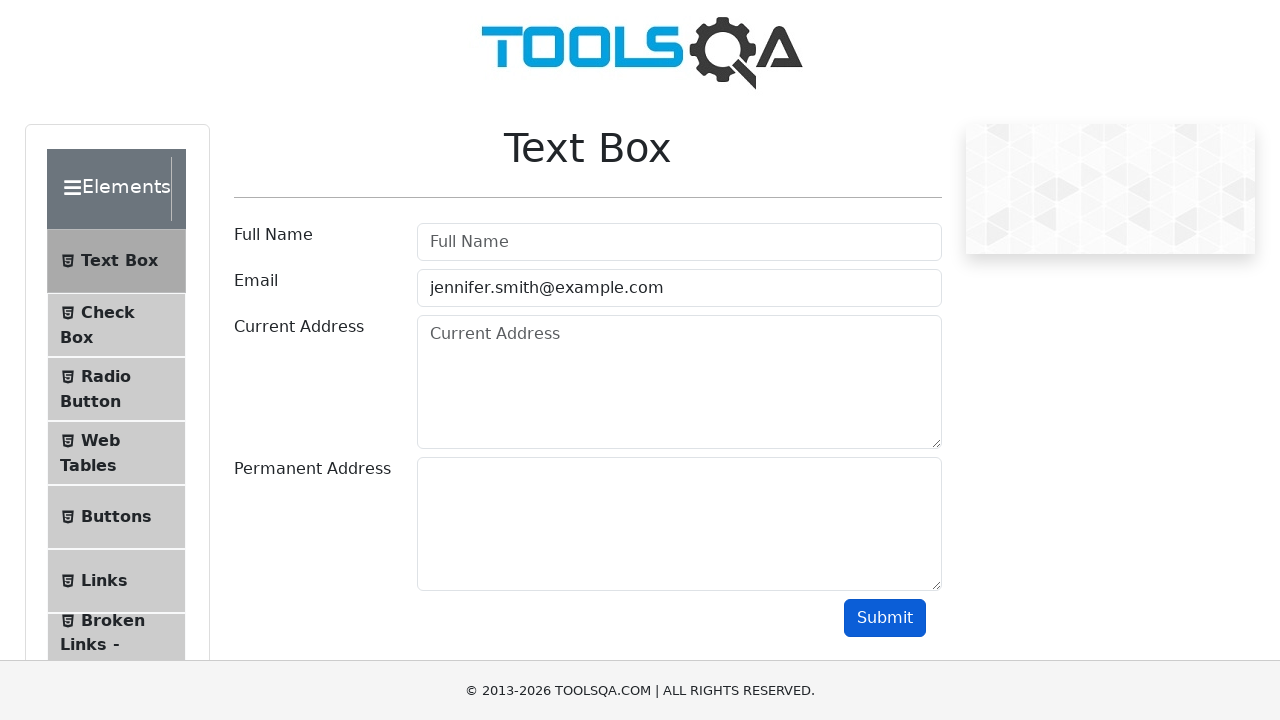

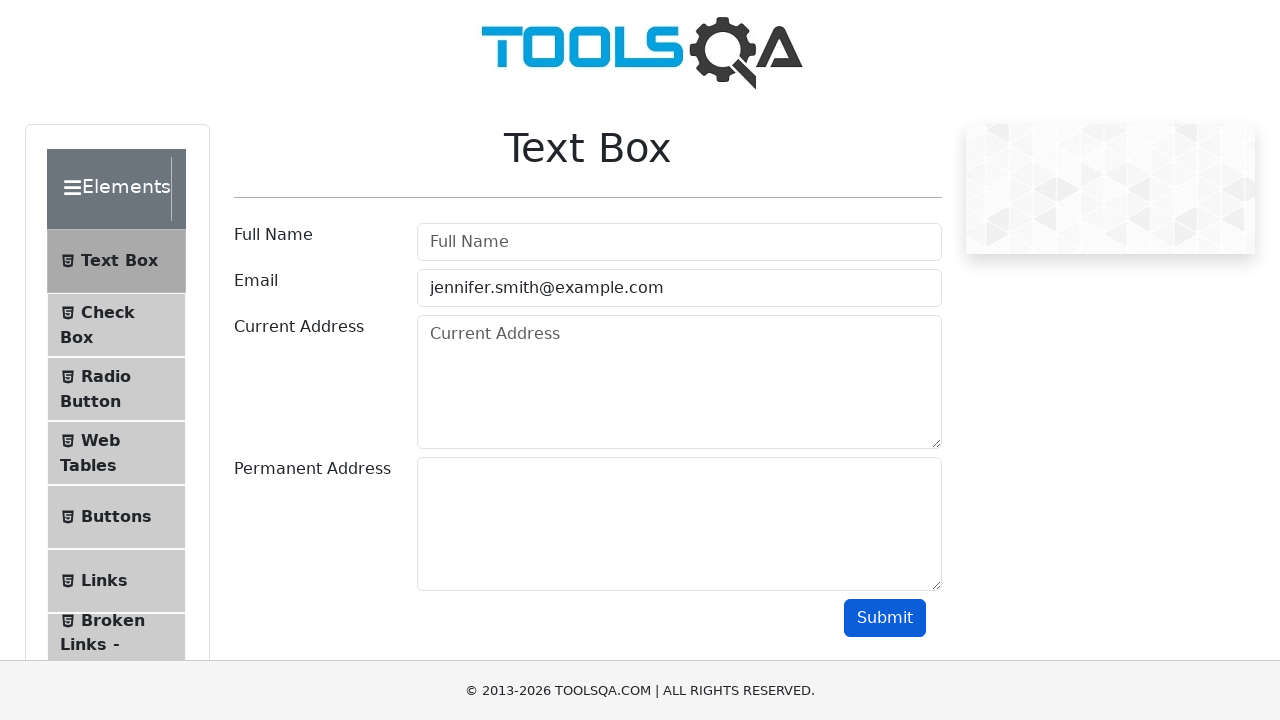